Tests dynamic loading functionality by clicking a start button and waiting for hidden content to become visible on a demo page

Starting URL: http://the-internet.herokuapp.com/dynamic_loading/1

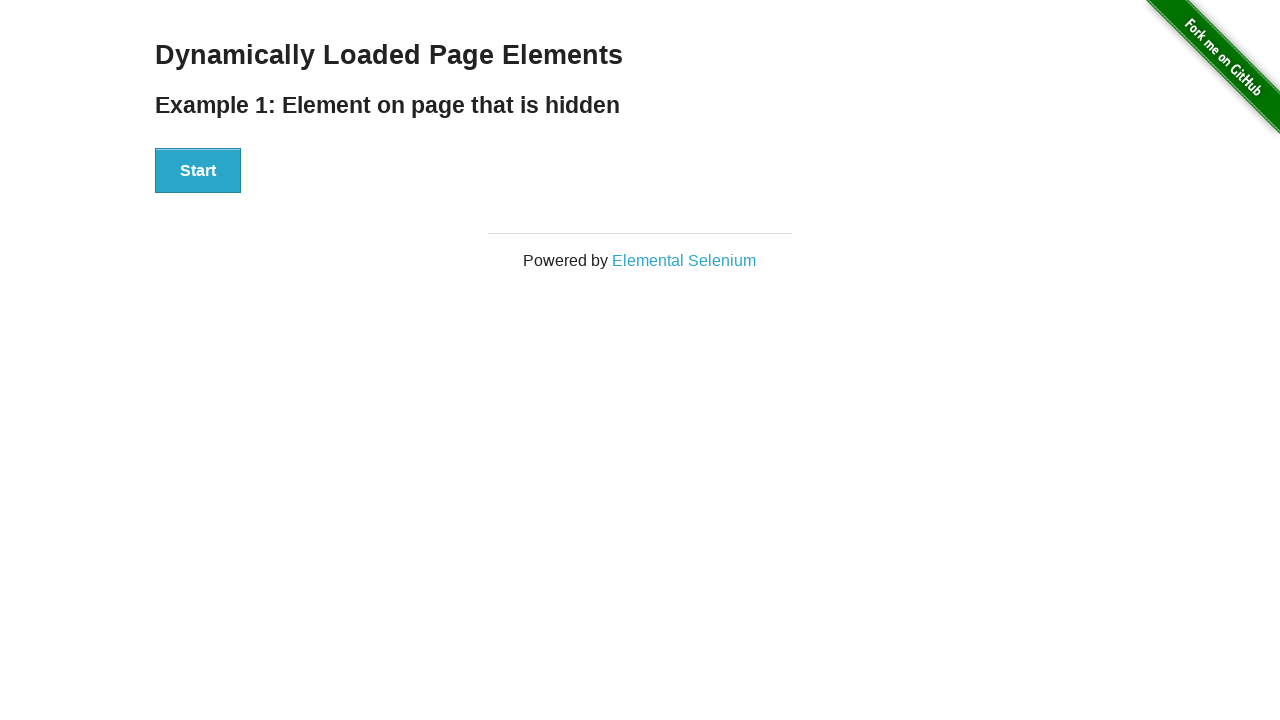

Clicked the start button to trigger dynamic loading at (198, 171) on xpath=//div[@id='start']/button
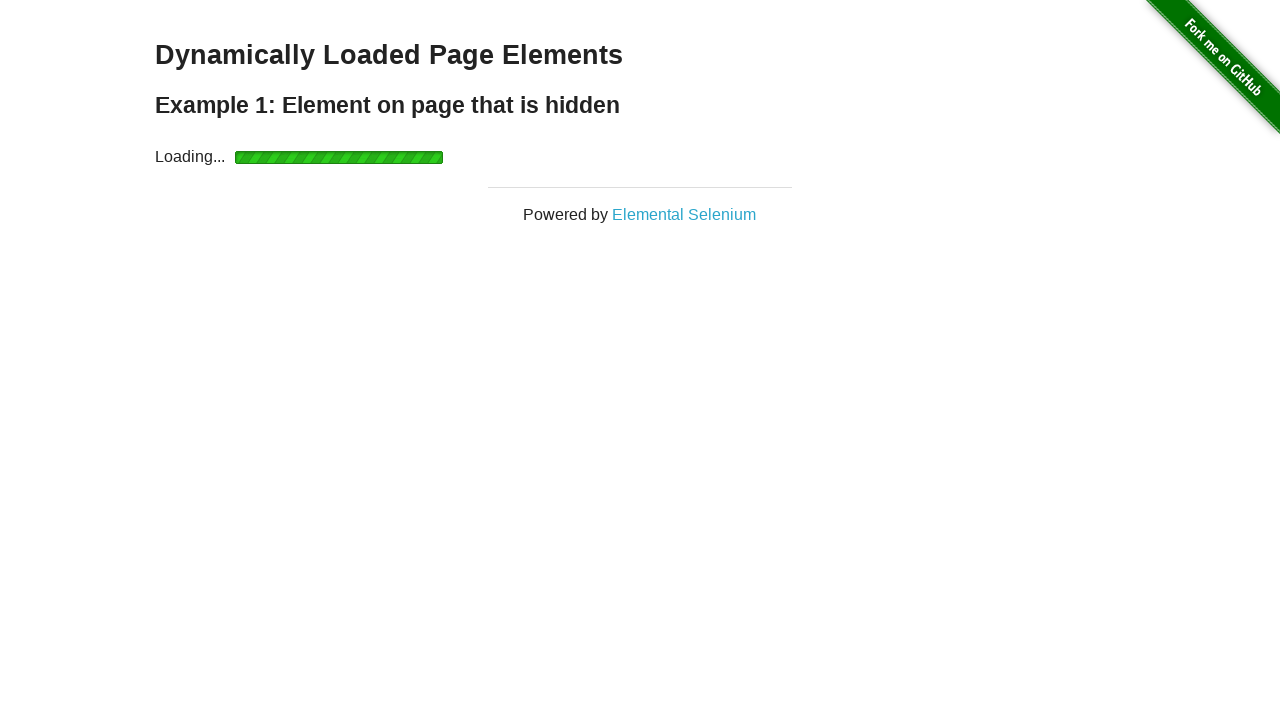

Waited for hidden content to become visible
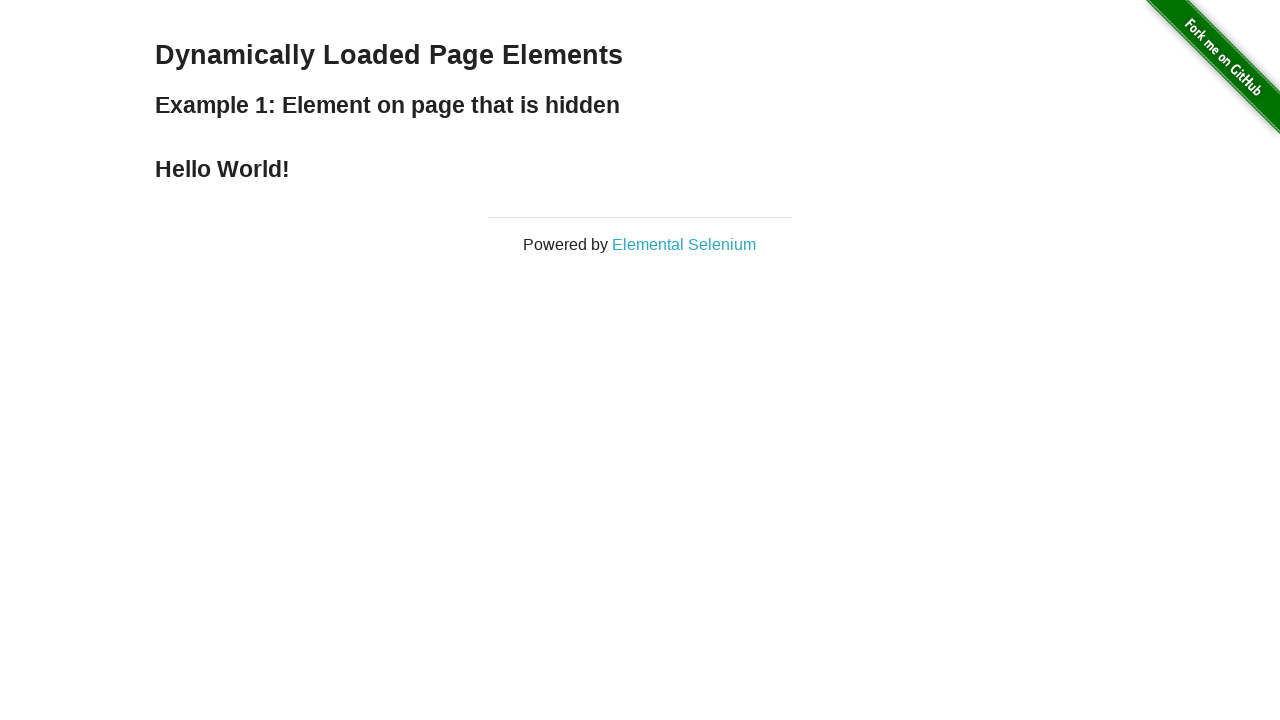

Located the finish text element
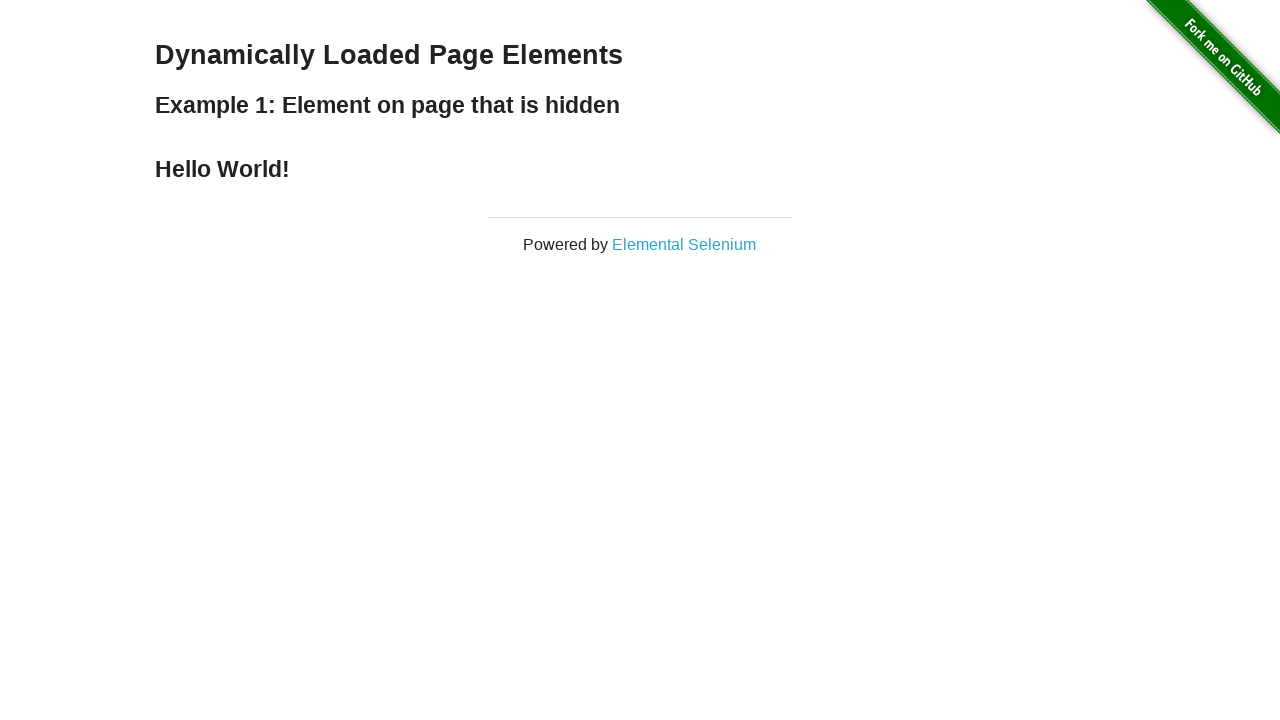

Verified the finish text element is visible
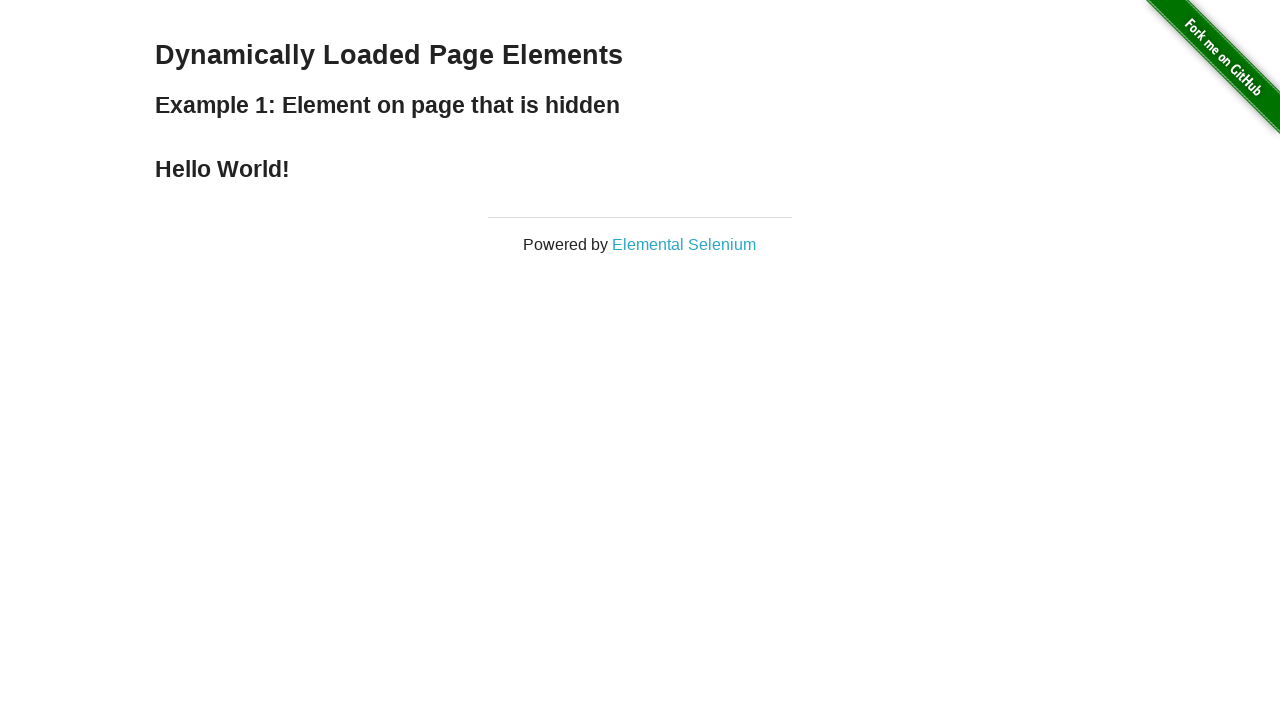

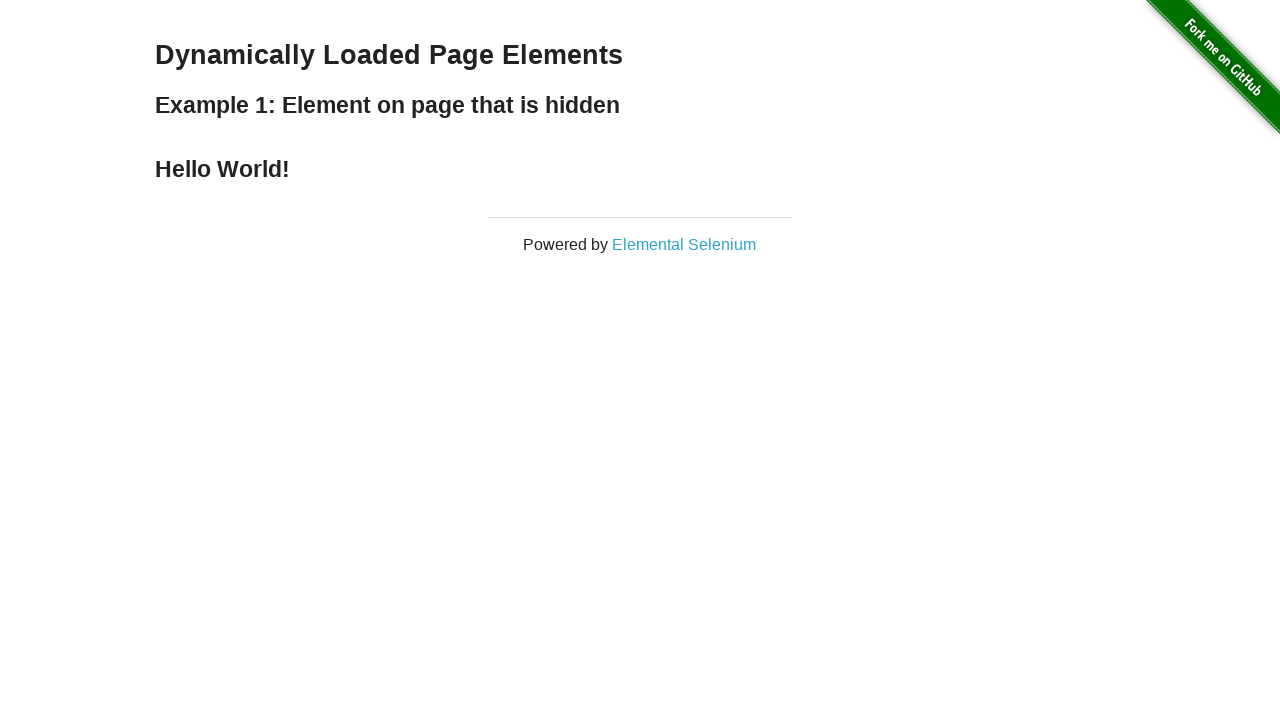